Navigates to the VCTC Pune website and verifies that links are present on the page by checking for anchor elements.

Starting URL: https://vctcpune.com/

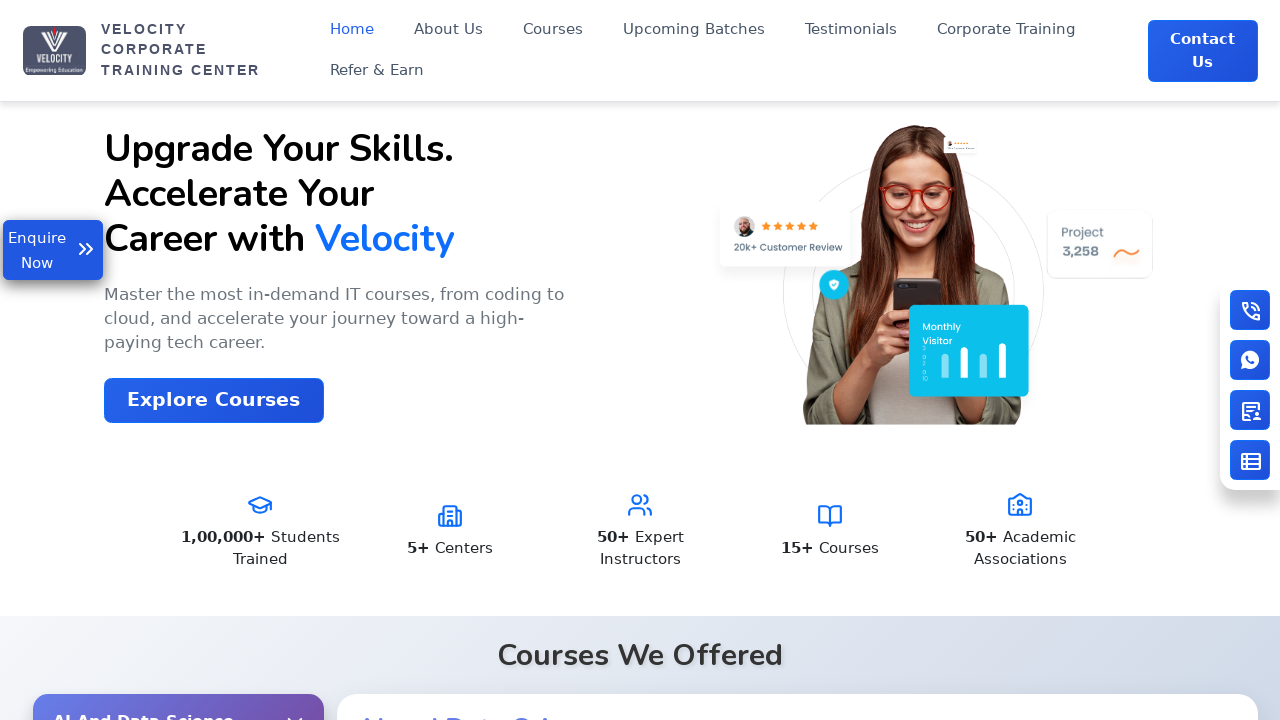

Waited for anchor elements to load on VCTC Pune website
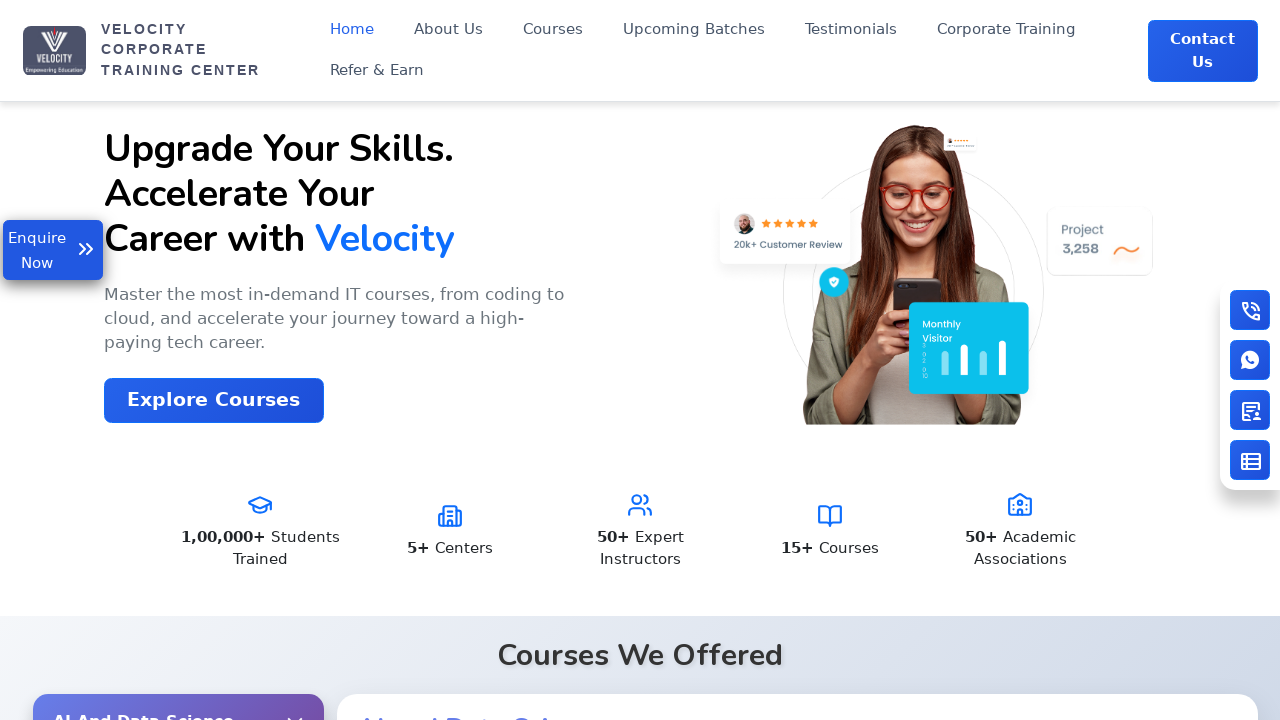

Located all anchor elements on the page
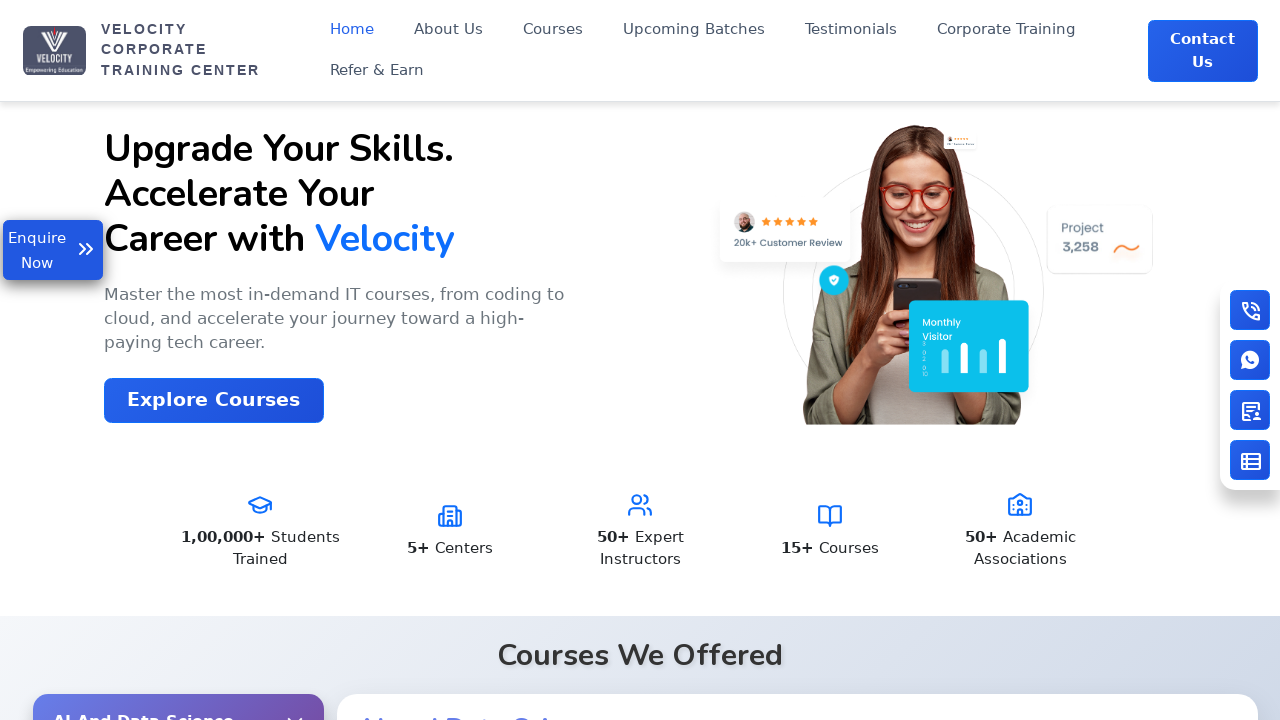

Verified that 68 links are present on the page
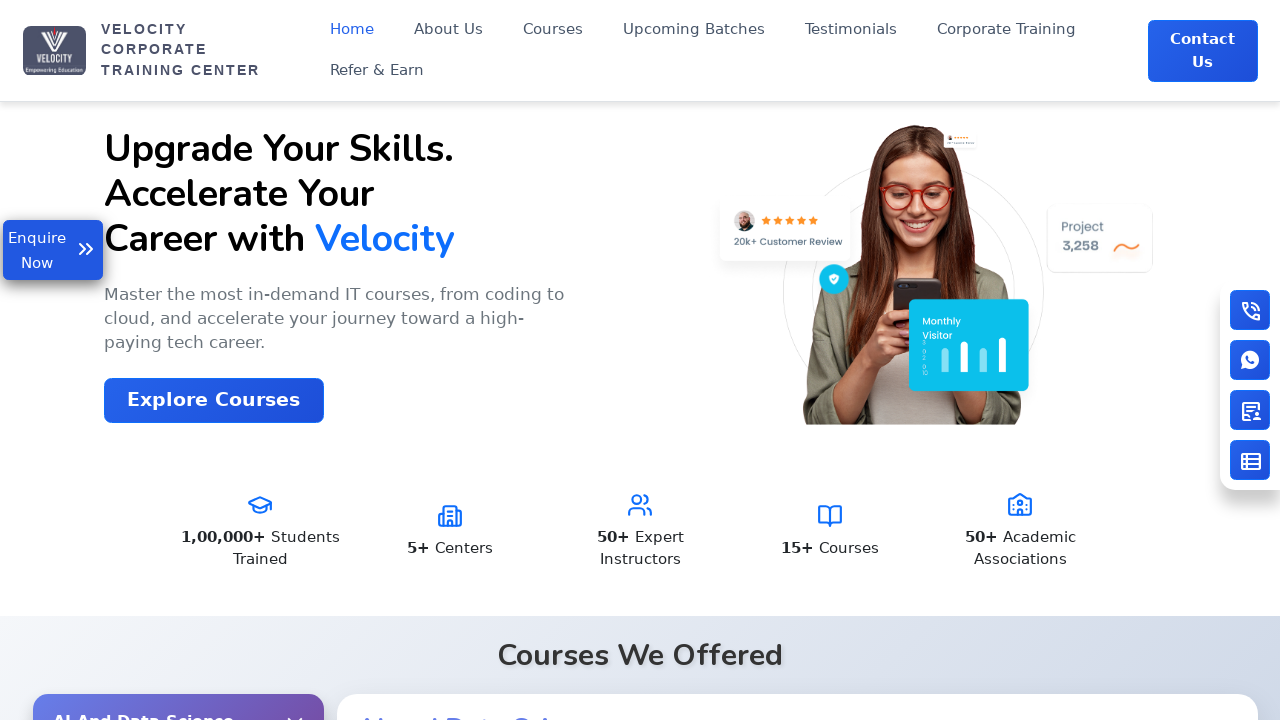

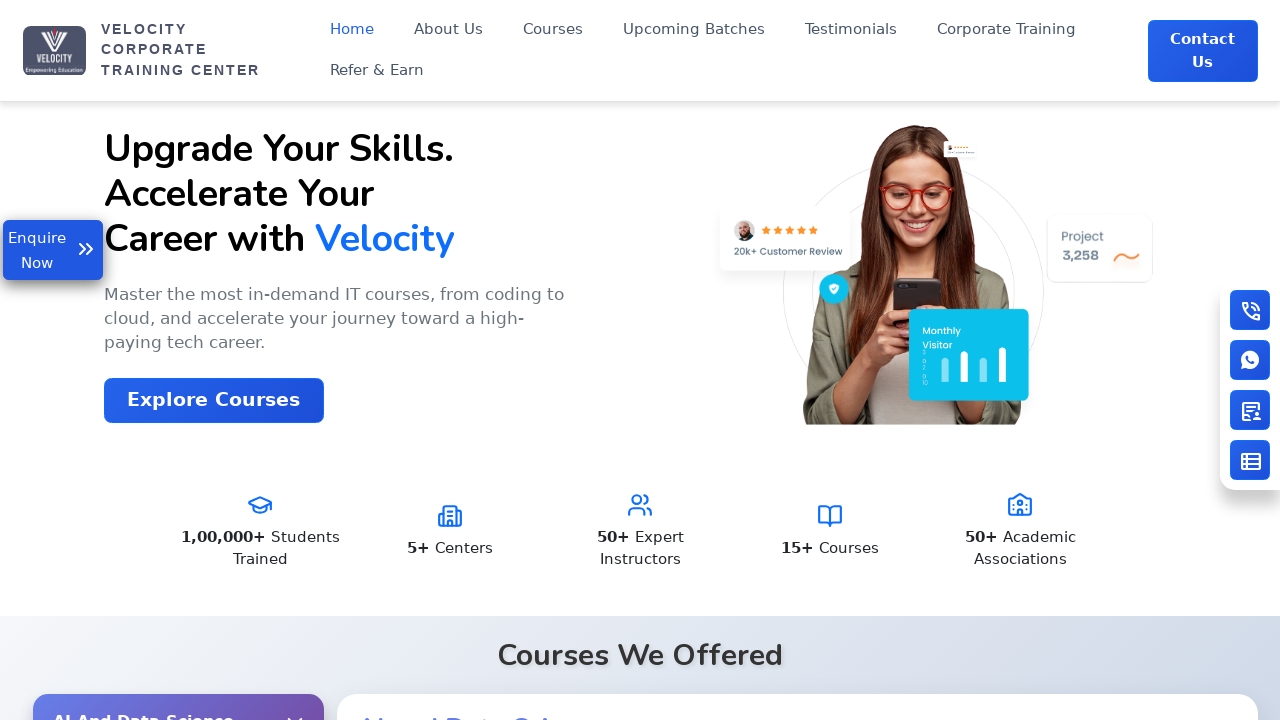